Tests the Shifting Content page by navigating through menu links and verifying that 5 menu items are displayed on the Example 1 page.

Starting URL: https://the-internet.herokuapp.com/

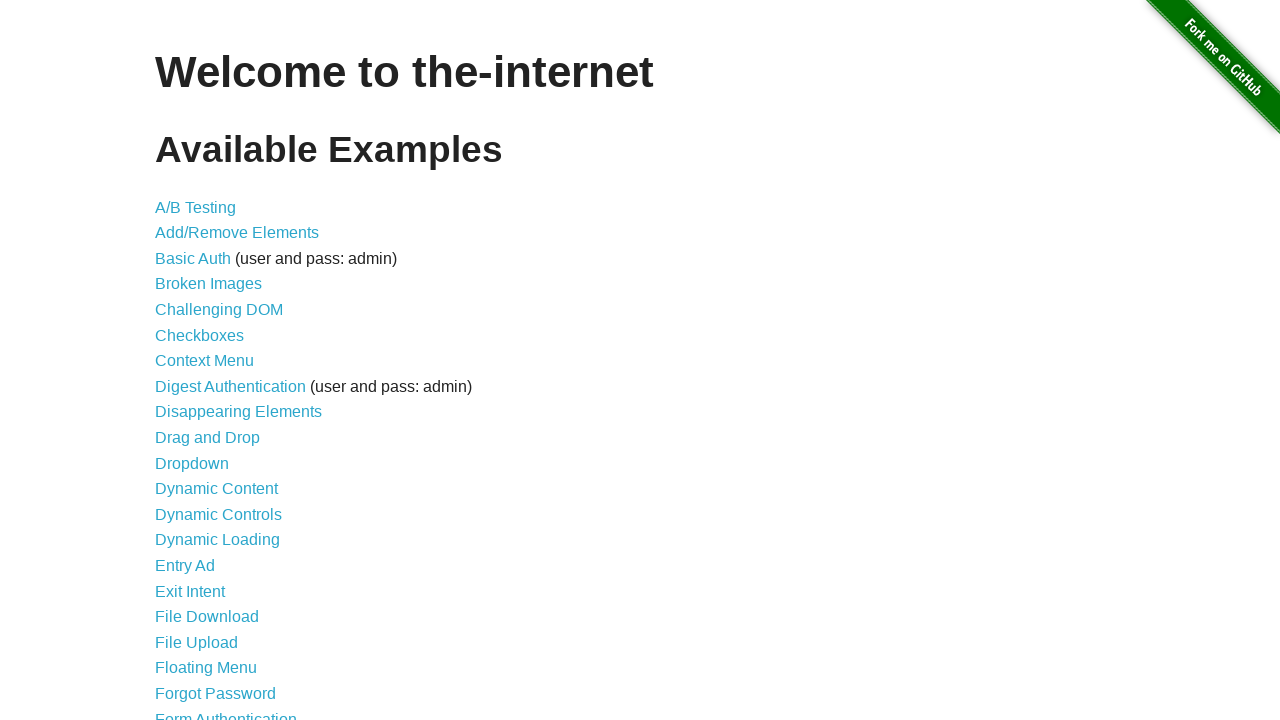

Clicked on 'Shifting Content' link at (212, 523) on text=Shifting Content
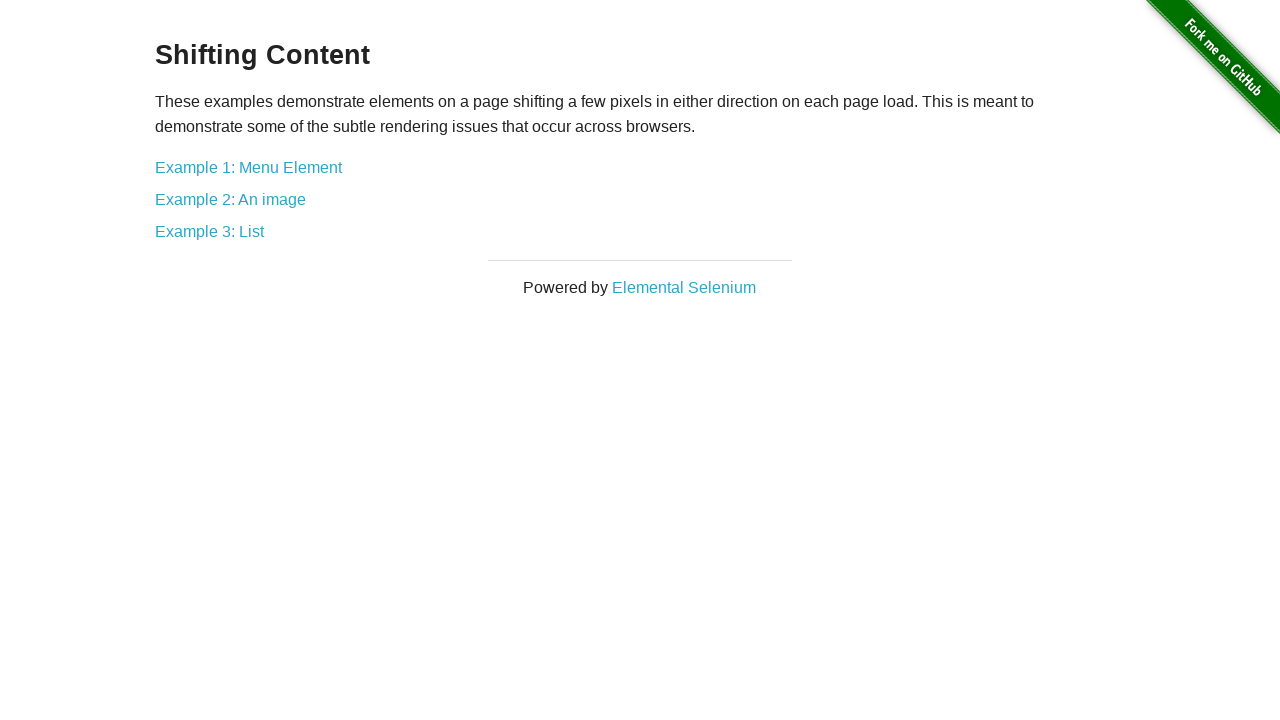

Clicked on 'Example 1: Menu Element' link at (248, 167) on text=Example 1: Menu Element
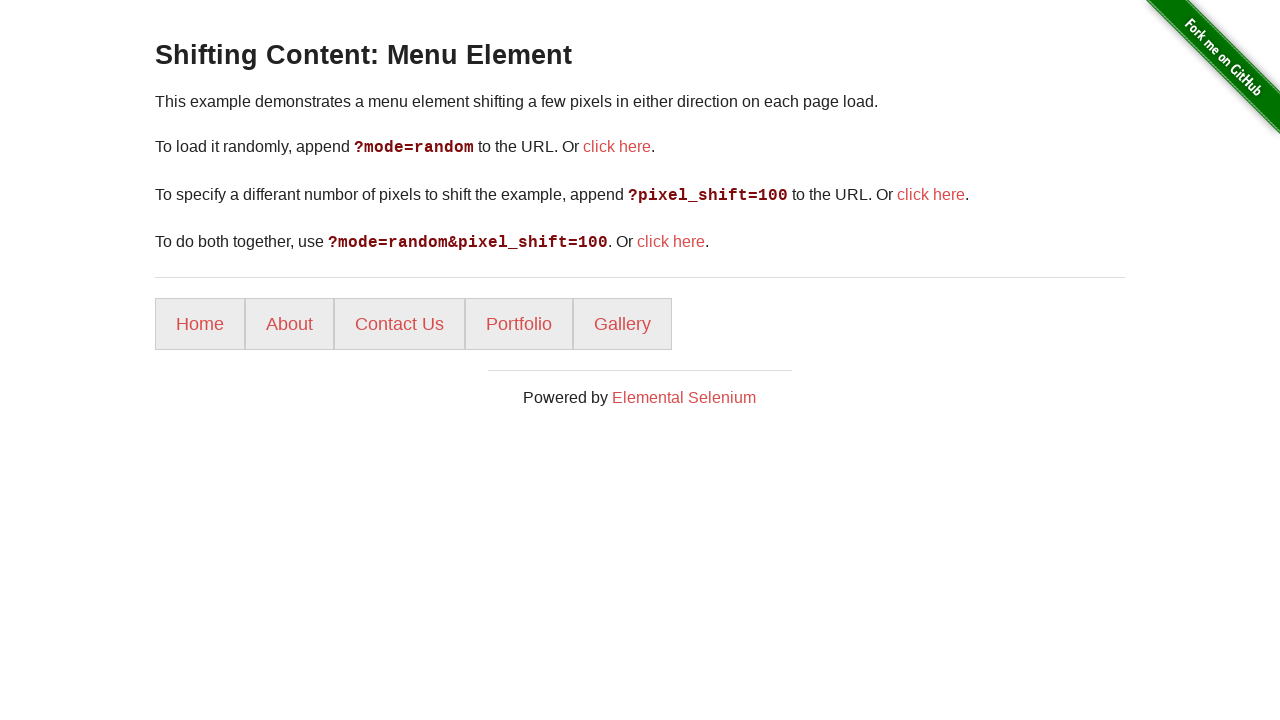

Menu items loaded on the page
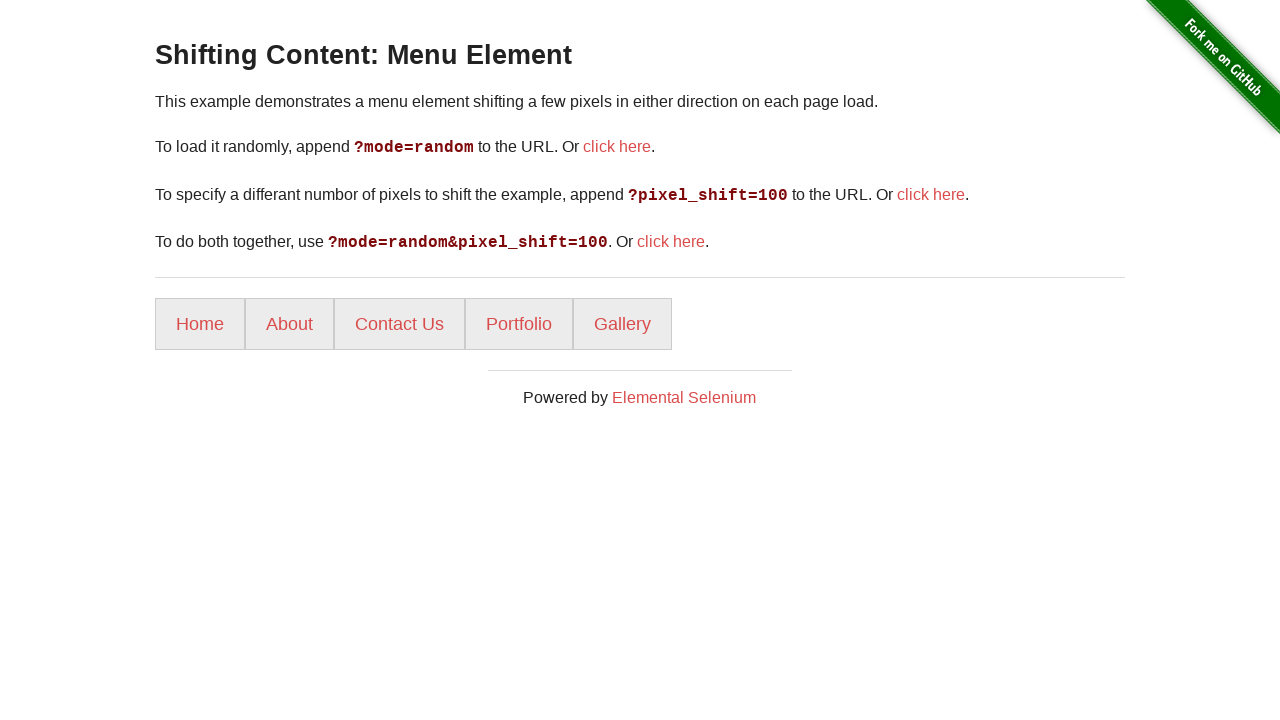

Retrieved all menu items from the page
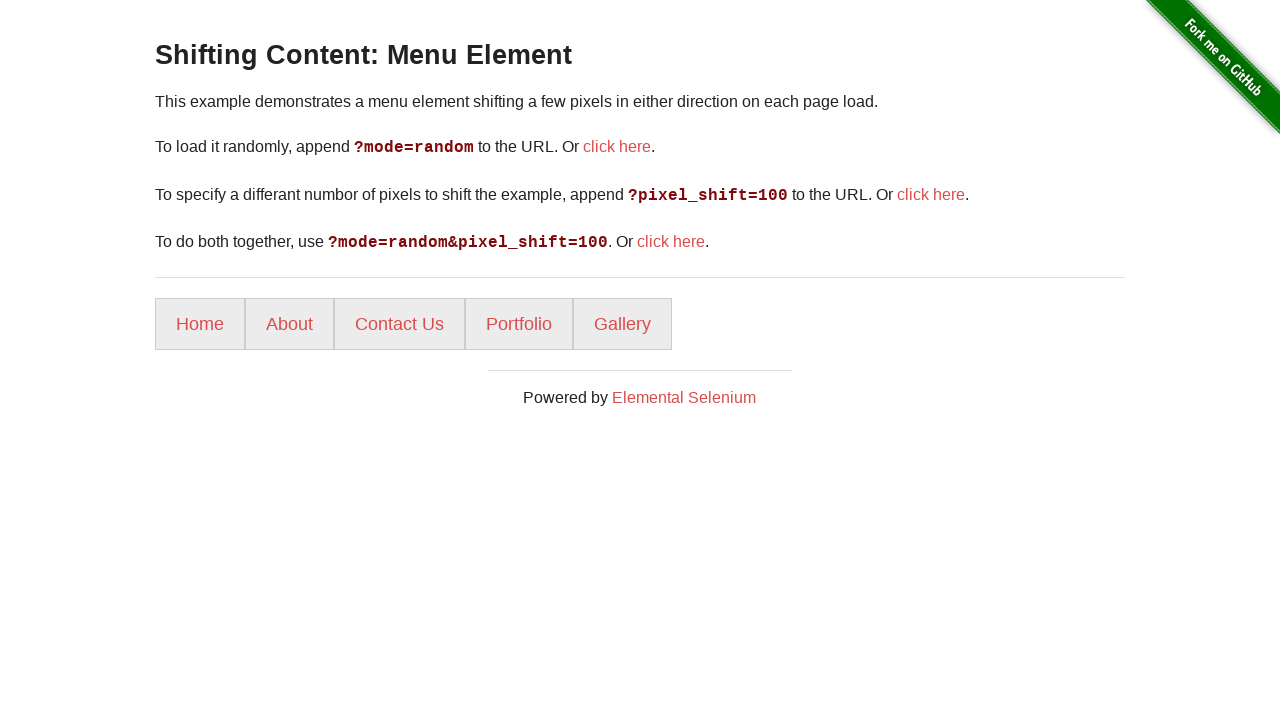

Verified that exactly 5 menu items are displayed
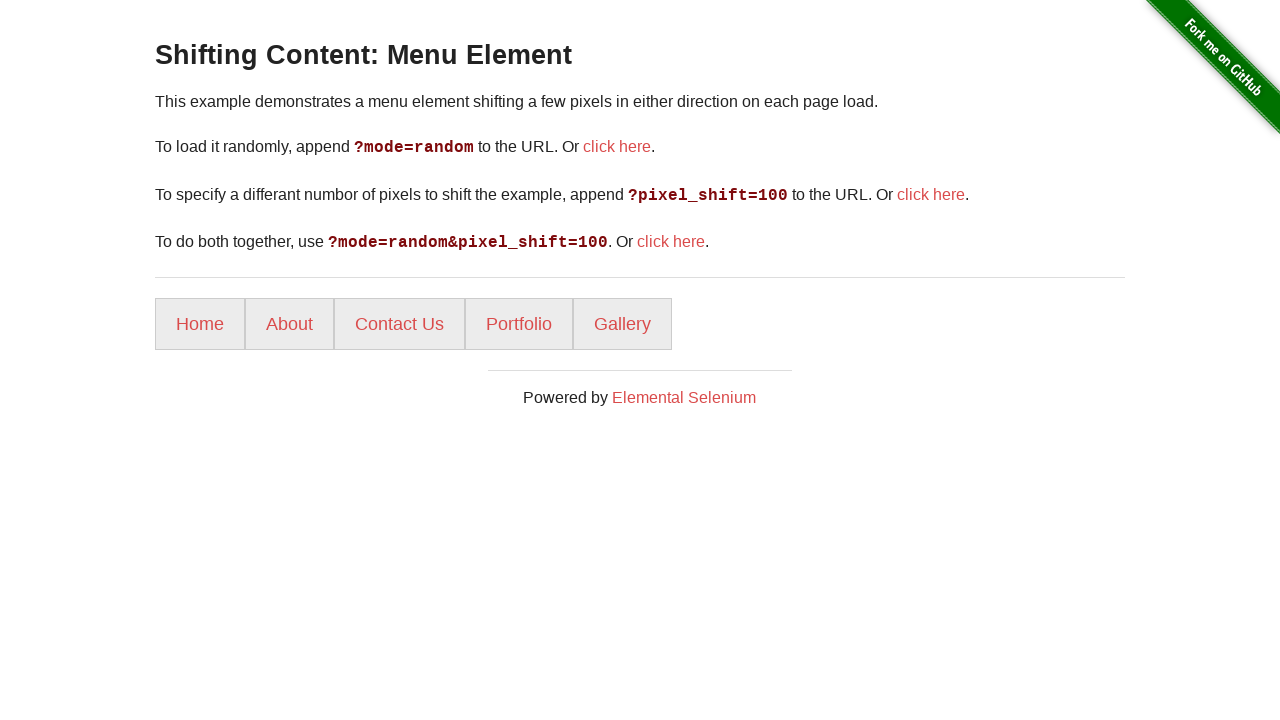

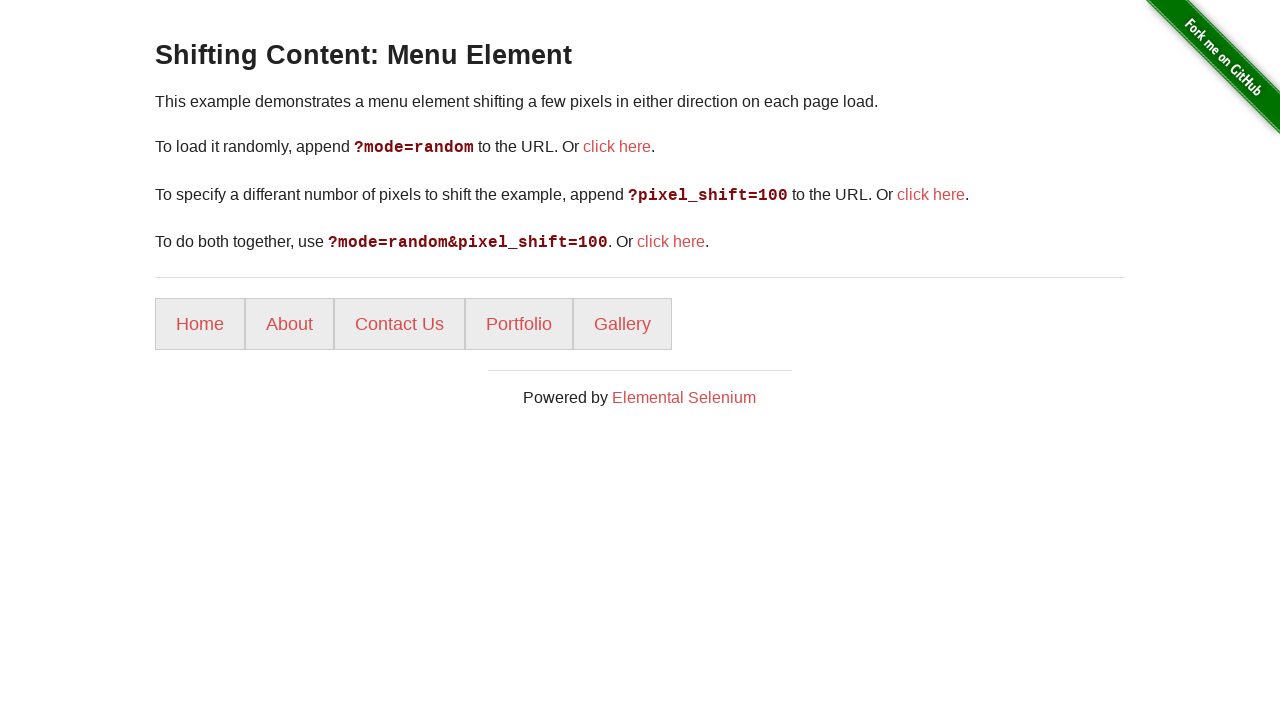